Tests closing a modal popup by clicking on the modal footer on the entry_ad demo page

Starting URL: https://the-internet.herokuapp.com/entry_ad

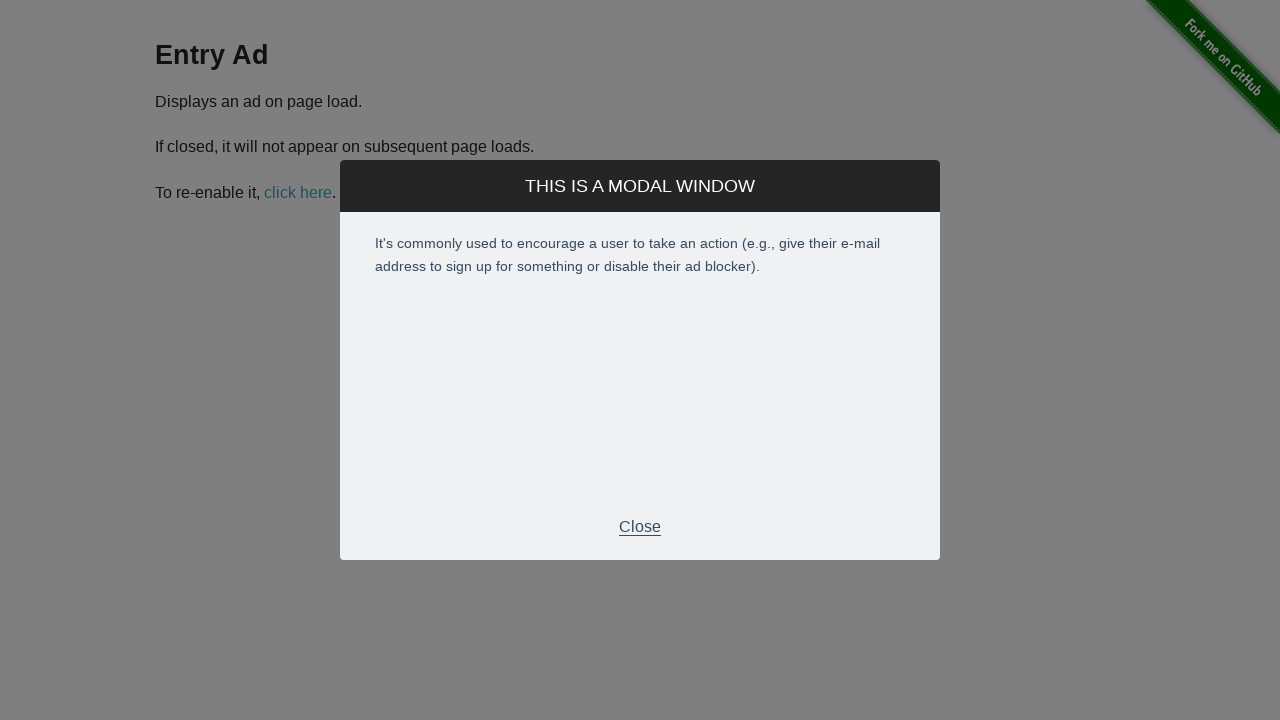

Waited for modal footer to appear
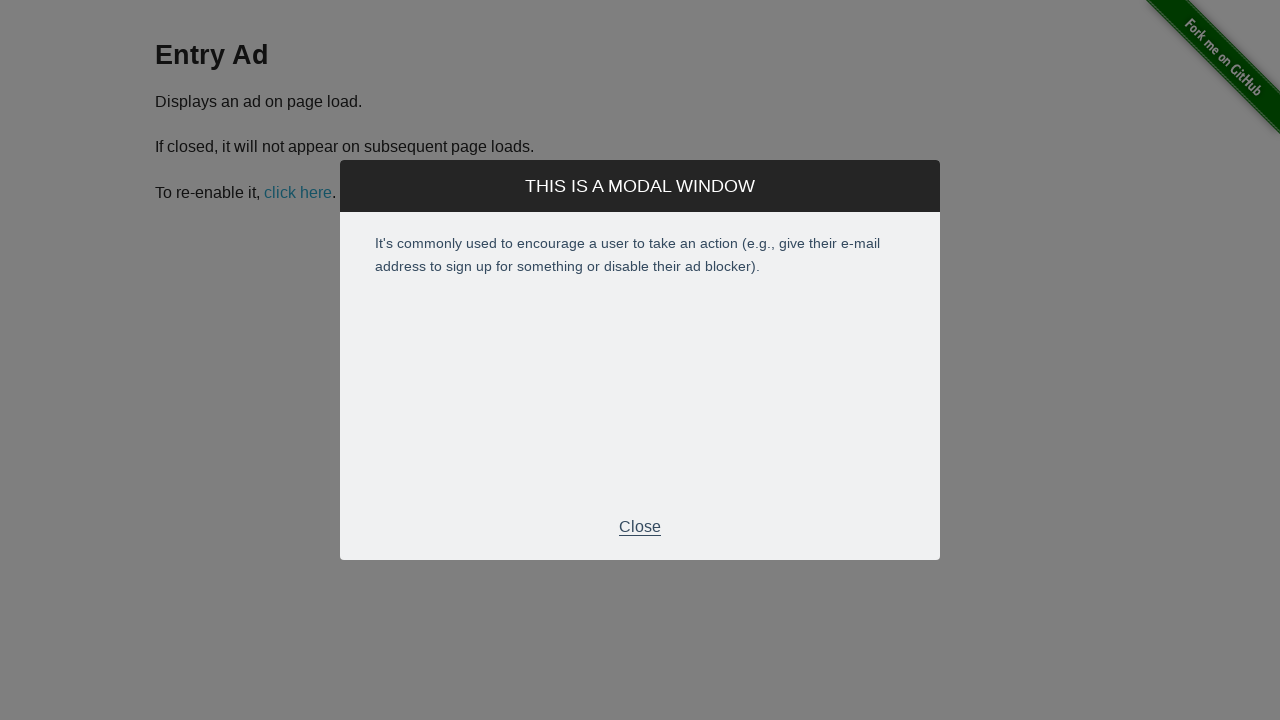

Clicked modal footer to close the entry ad popup at (640, 527) on div.modal-footer
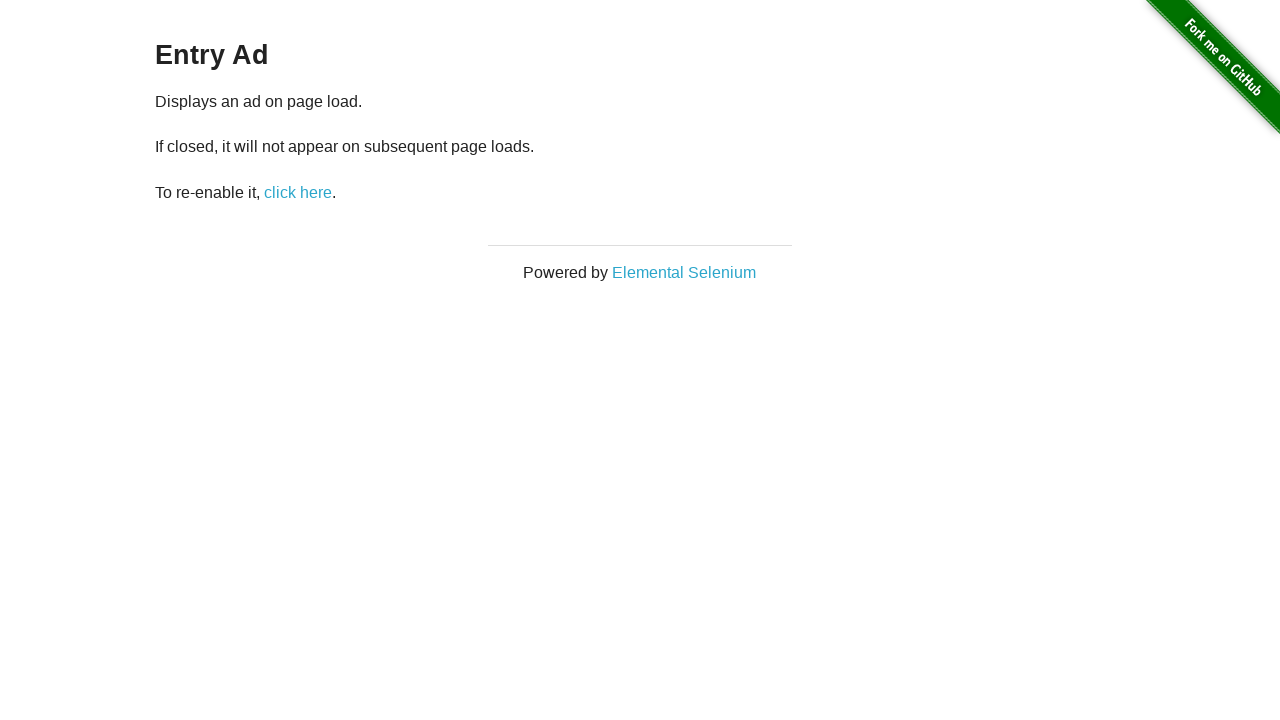

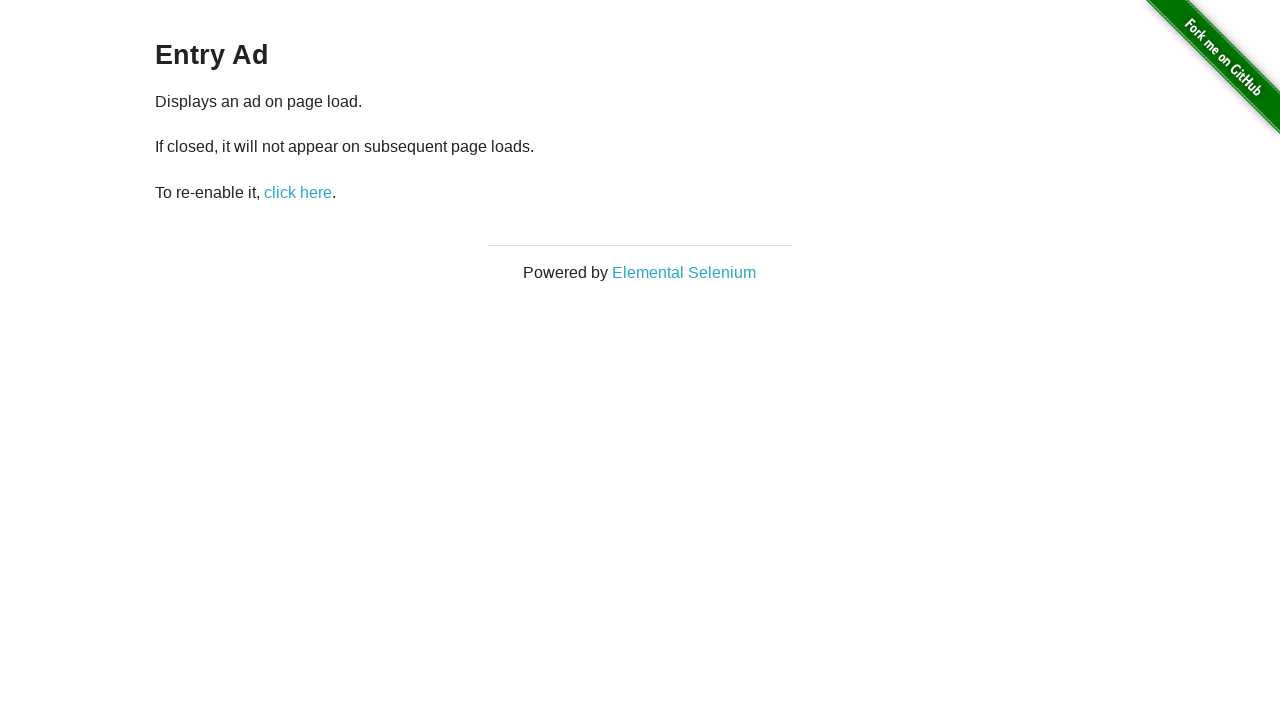